Tests the jQuery UI selectable widget by navigating to the demo page and selecting multiple items using keyboard modifiers

Starting URL: https://jqueryui.com/

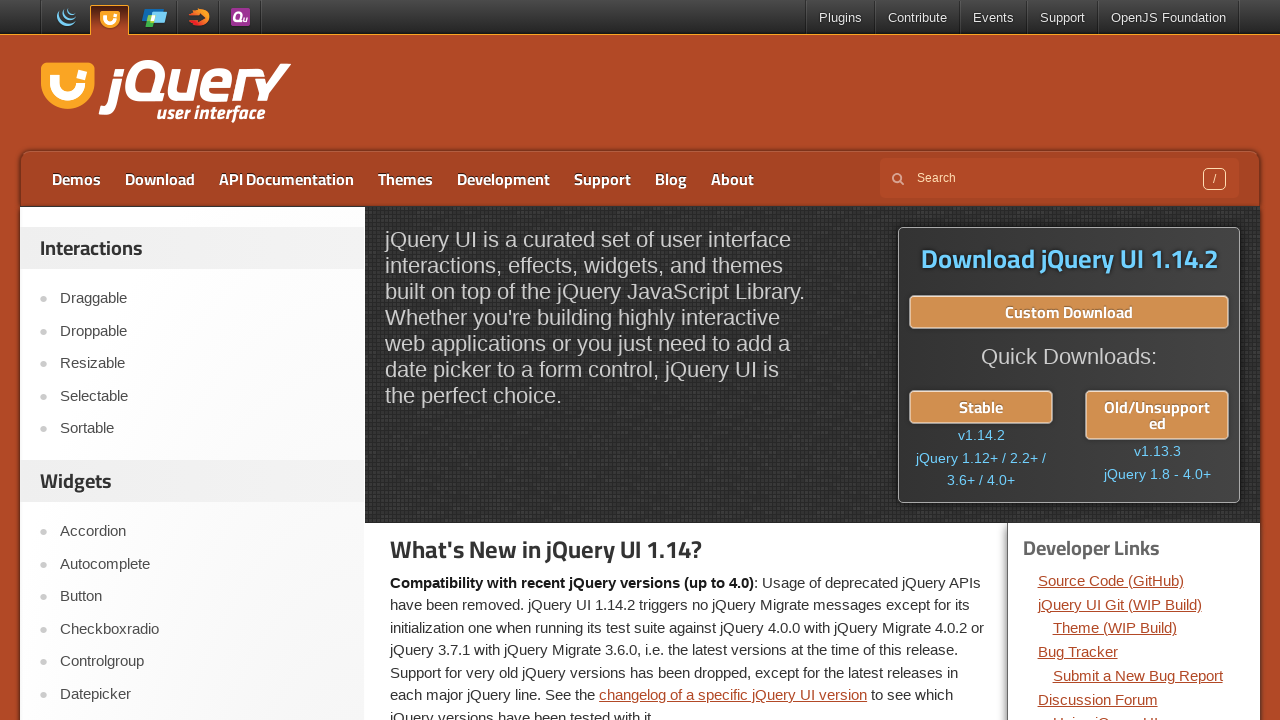

Clicked on Selectable link to navigate to the demo at (202, 396) on text=Selectable
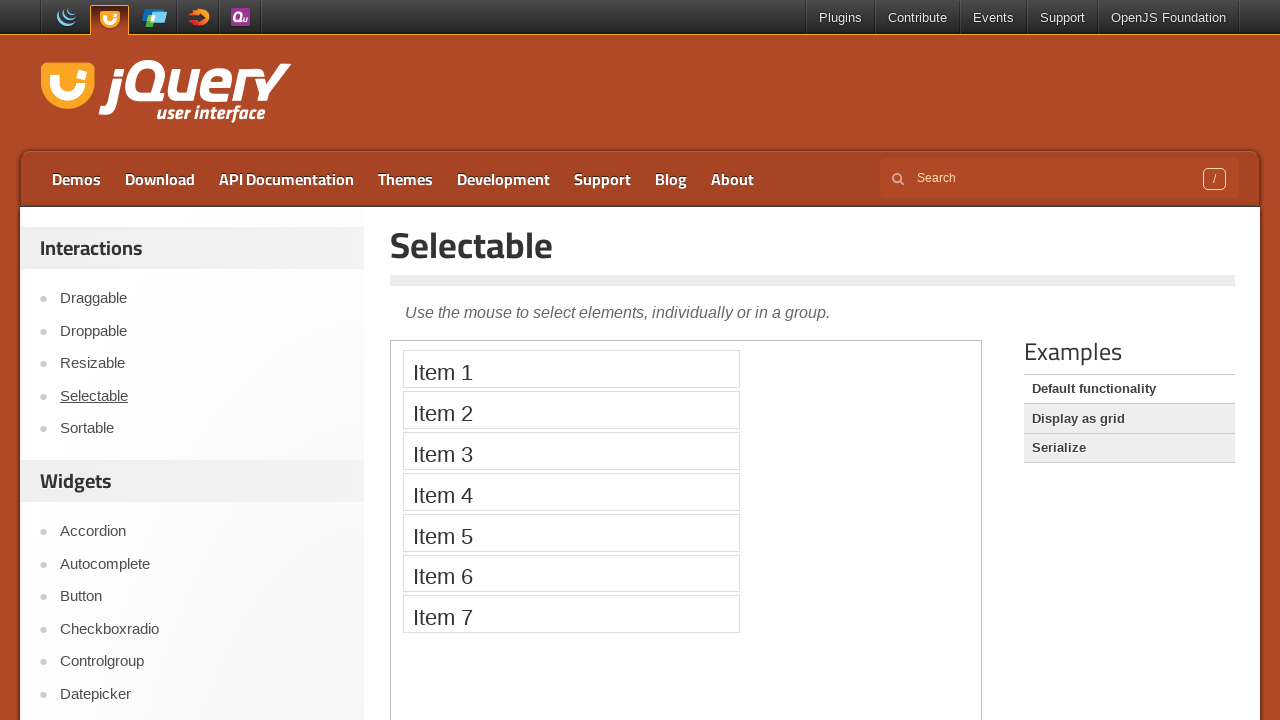

Located the iframe containing the selectable demo
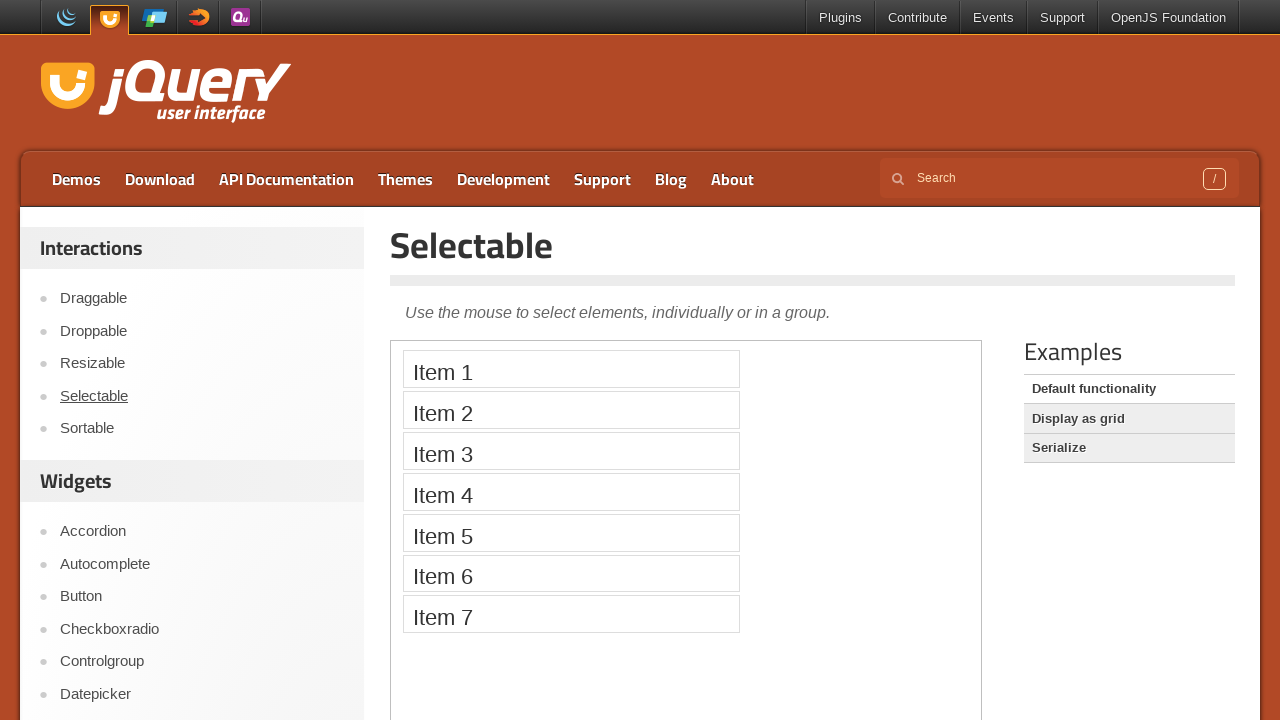

Located all selectable items (Item 1, 3, 5, and 6)
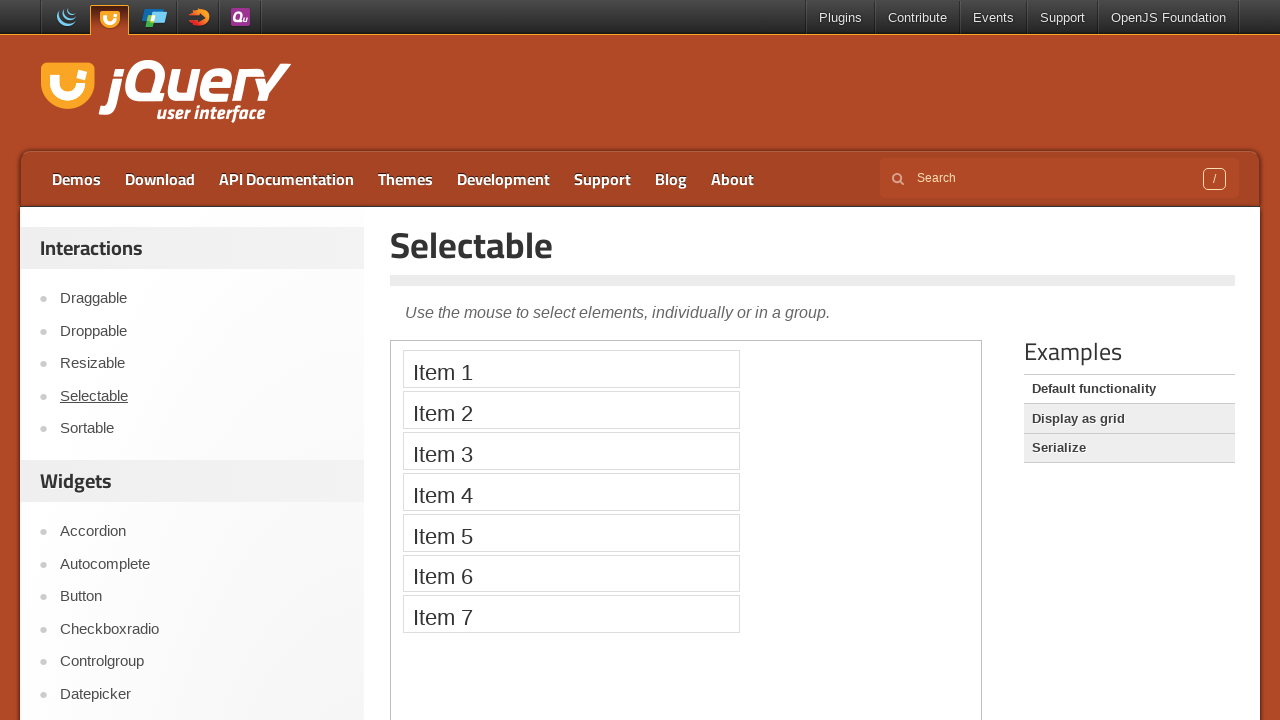

Pressed down Control key for multi-select
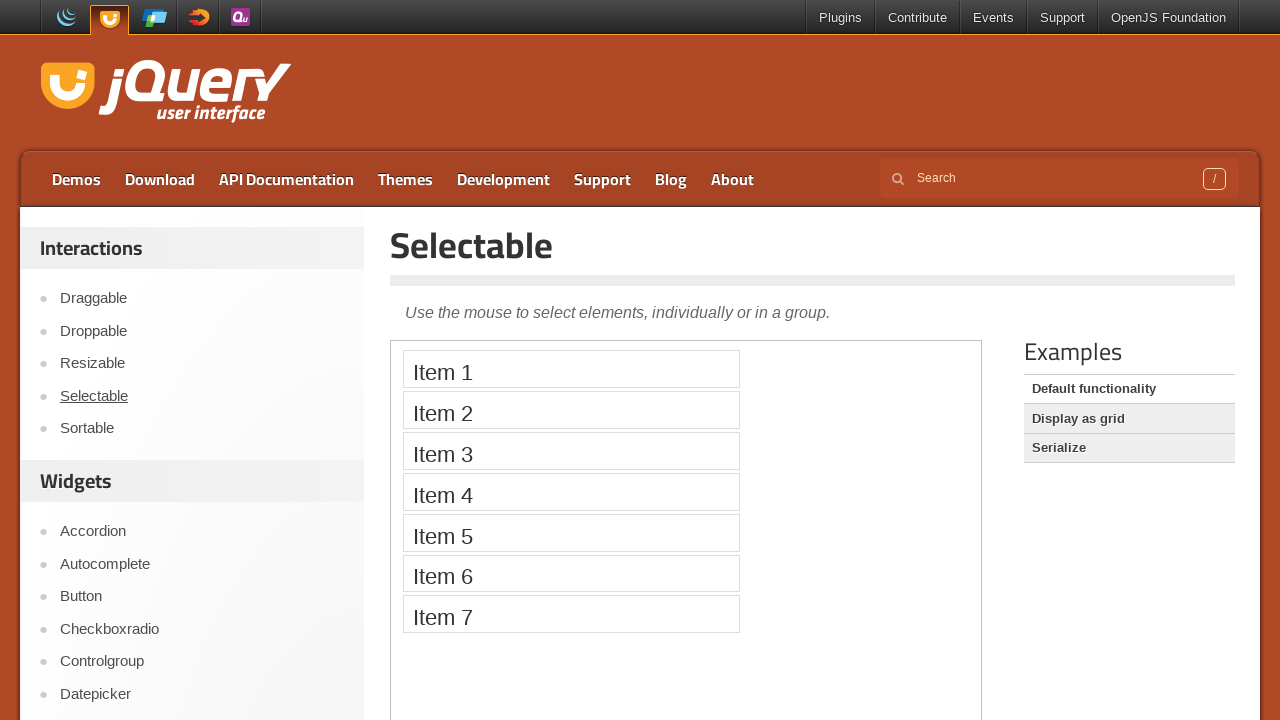

Clicked Item 1 while holding Control at (571, 369) on iframe >> nth=0 >> internal:control=enter-frame >> xpath=//li[text()='Item 1']
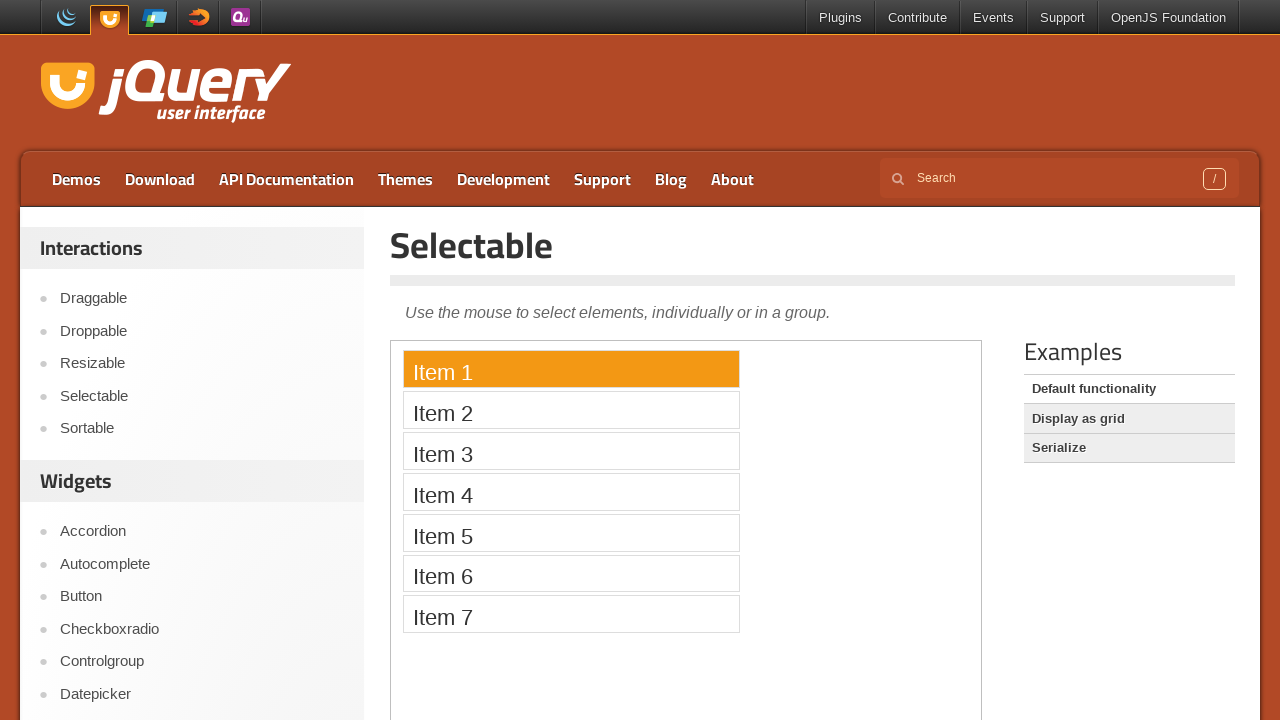

Clicked Item 3 while holding Control at (571, 451) on iframe >> nth=0 >> internal:control=enter-frame >> xpath=//li[text()='Item 3']
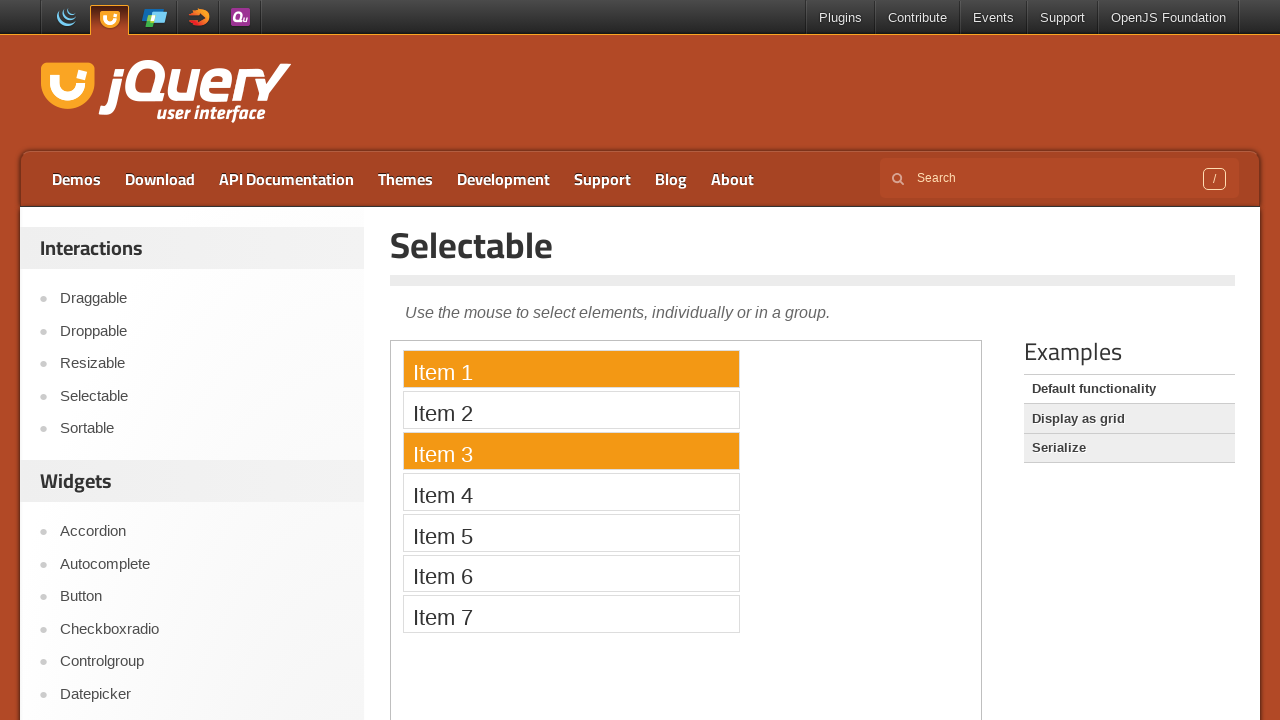

Clicked Item 5 while holding Control at (571, 532) on iframe >> nth=0 >> internal:control=enter-frame >> xpath=//li[text()='Item 5']
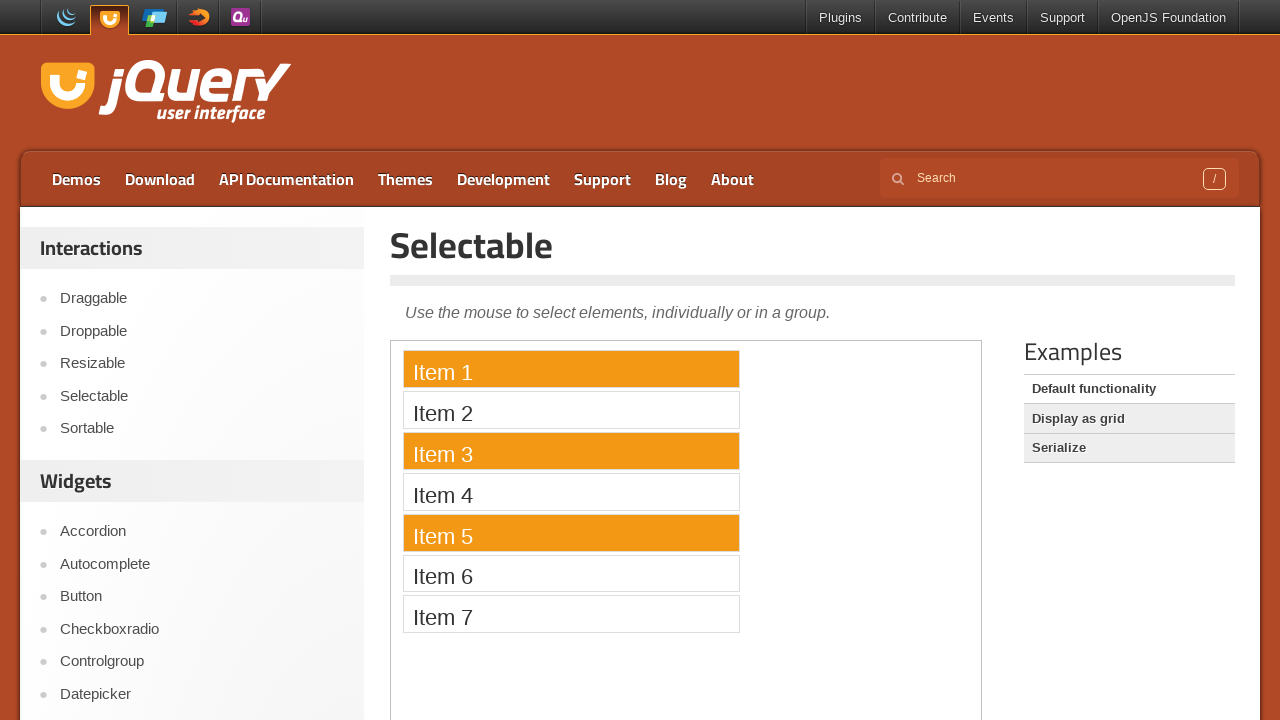

Clicked Item 6 while holding Control at (571, 573) on iframe >> nth=0 >> internal:control=enter-frame >> xpath=//li[text()='Item 6']
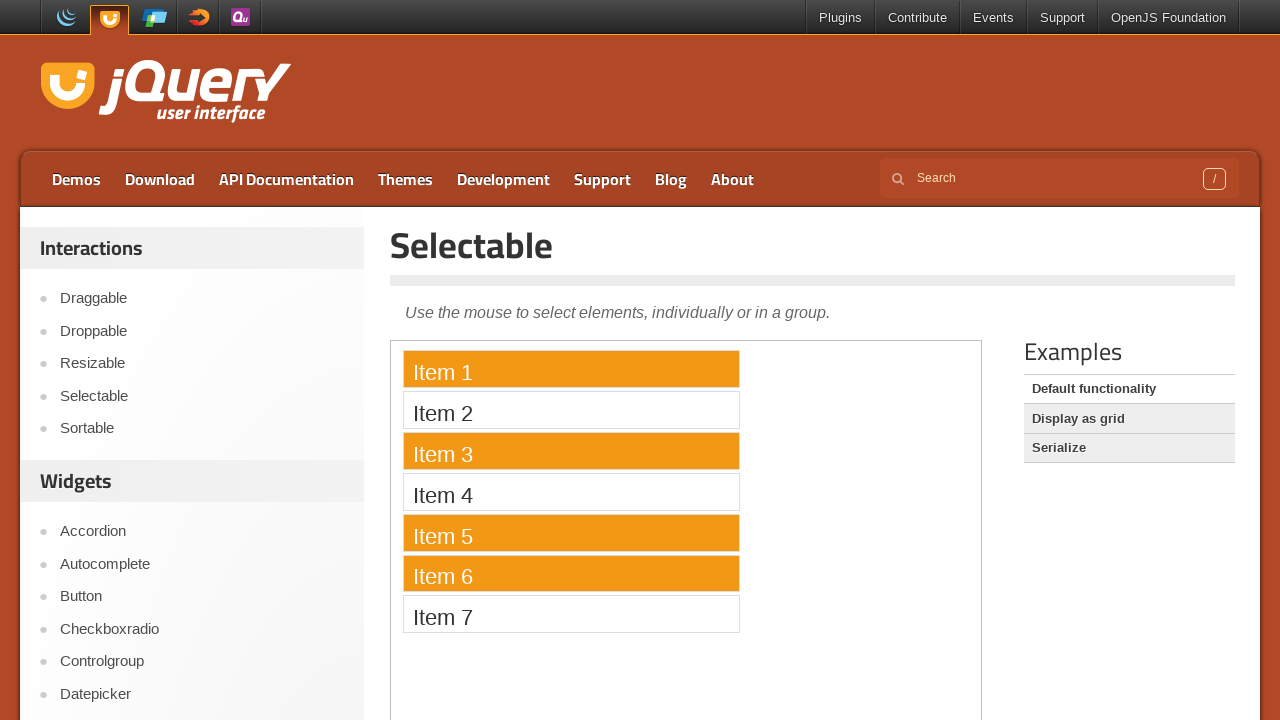

Released Control key to complete multi-selection
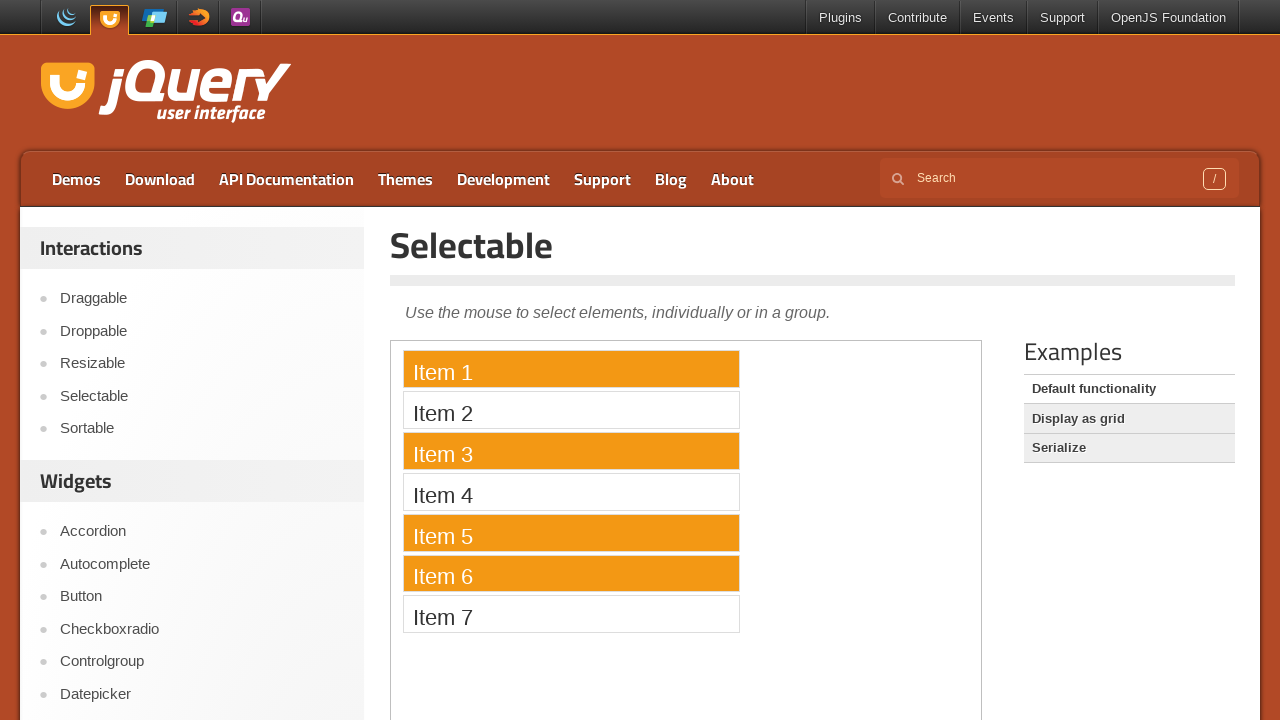

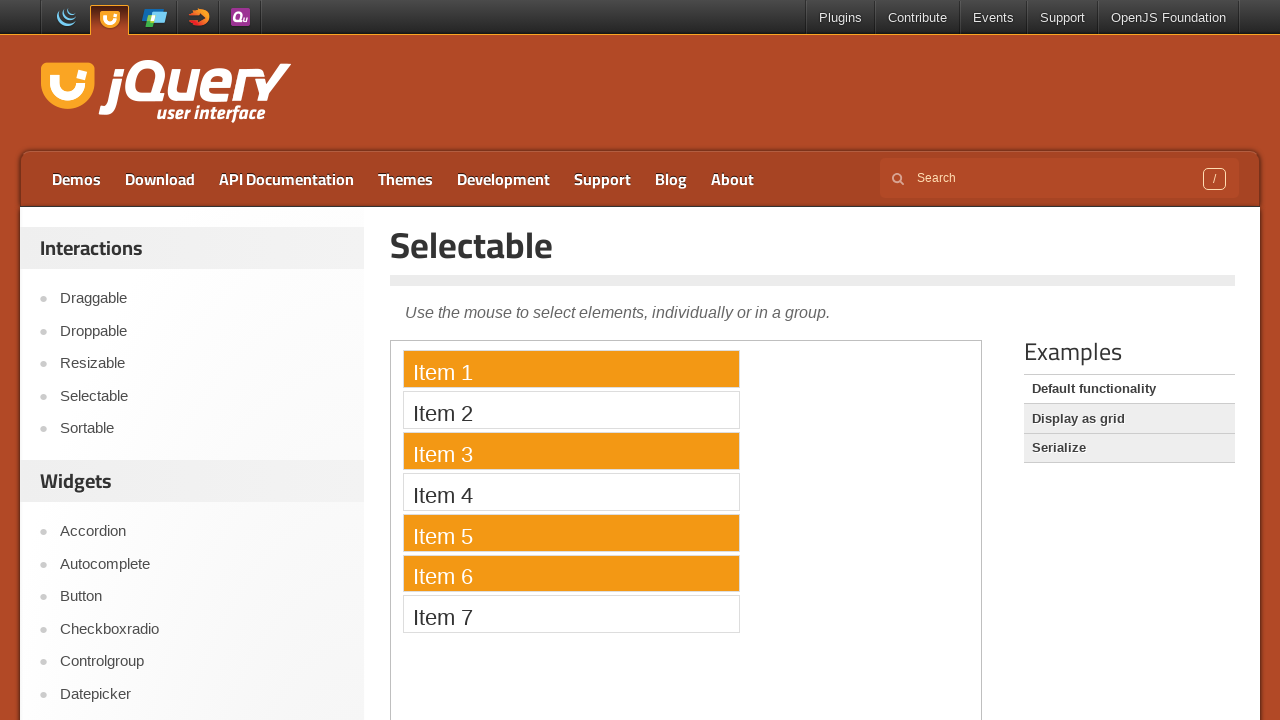